Tests shadow DOM functionality by accessing shadow root elements and attempting to find elements within shadow DOM

Starting URL: http://watir.com/examples/shadow_dom.html

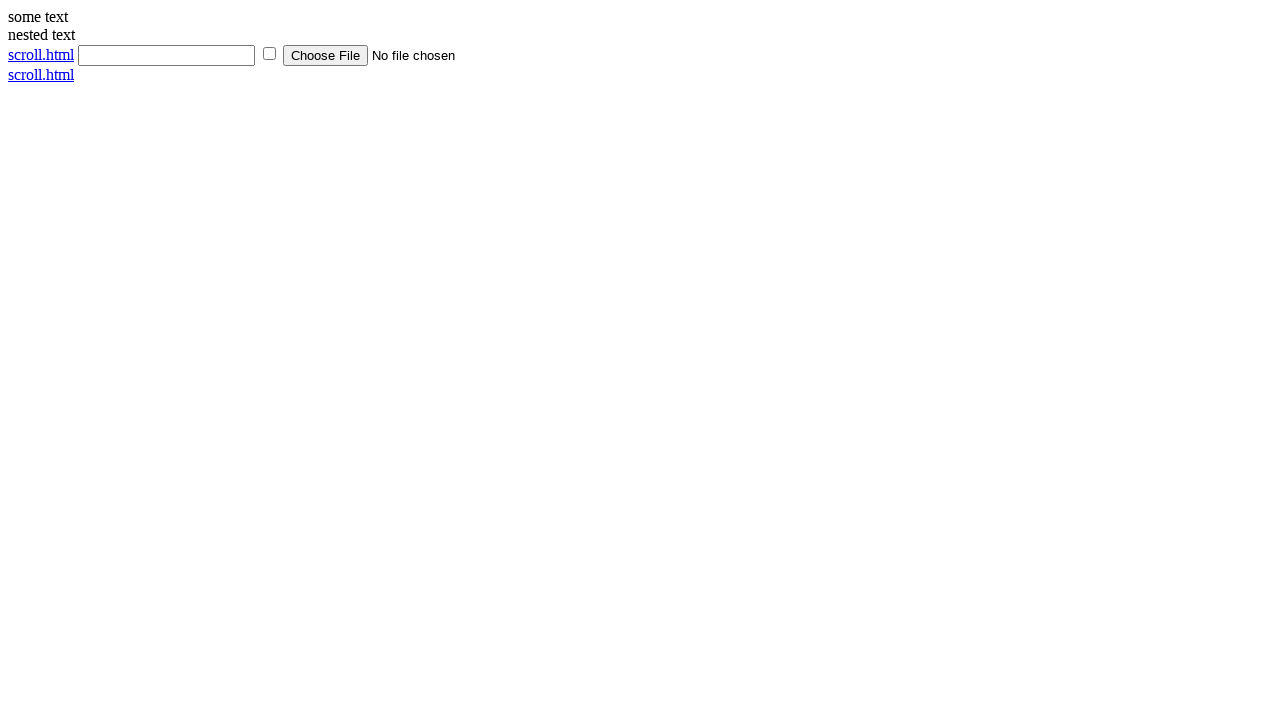

Navigated to shadow DOM test page
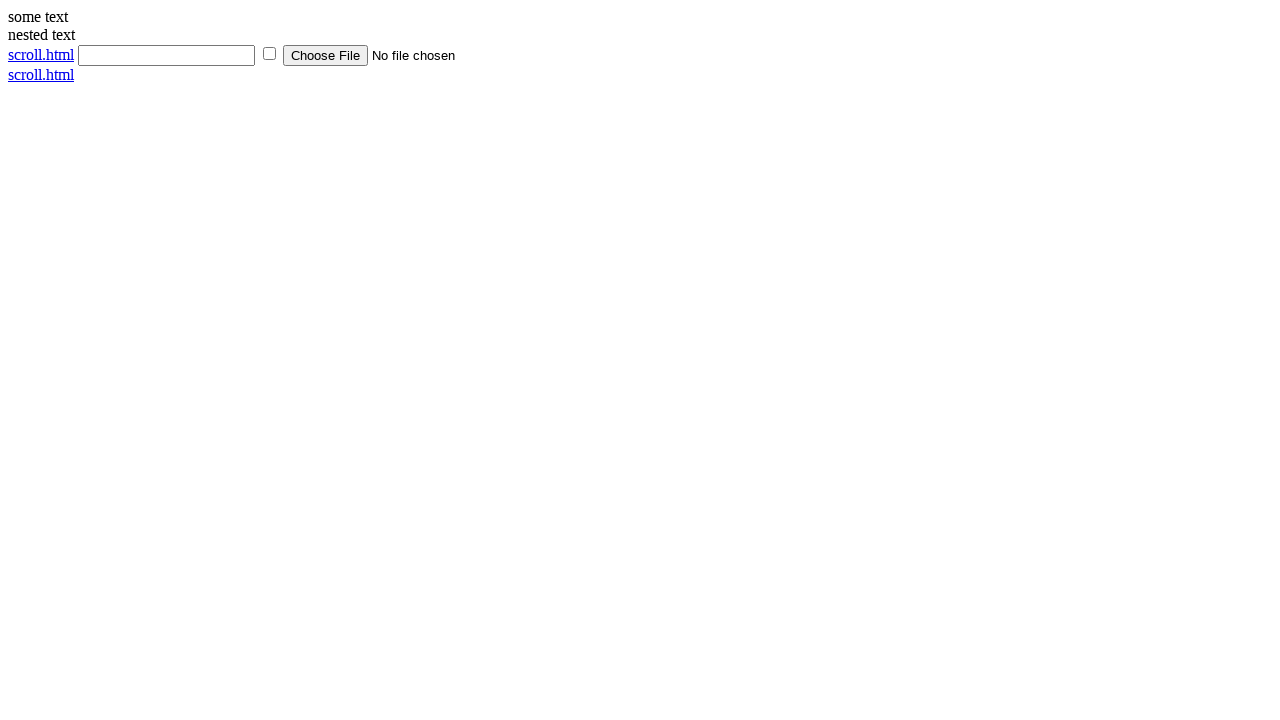

Located shadow host element
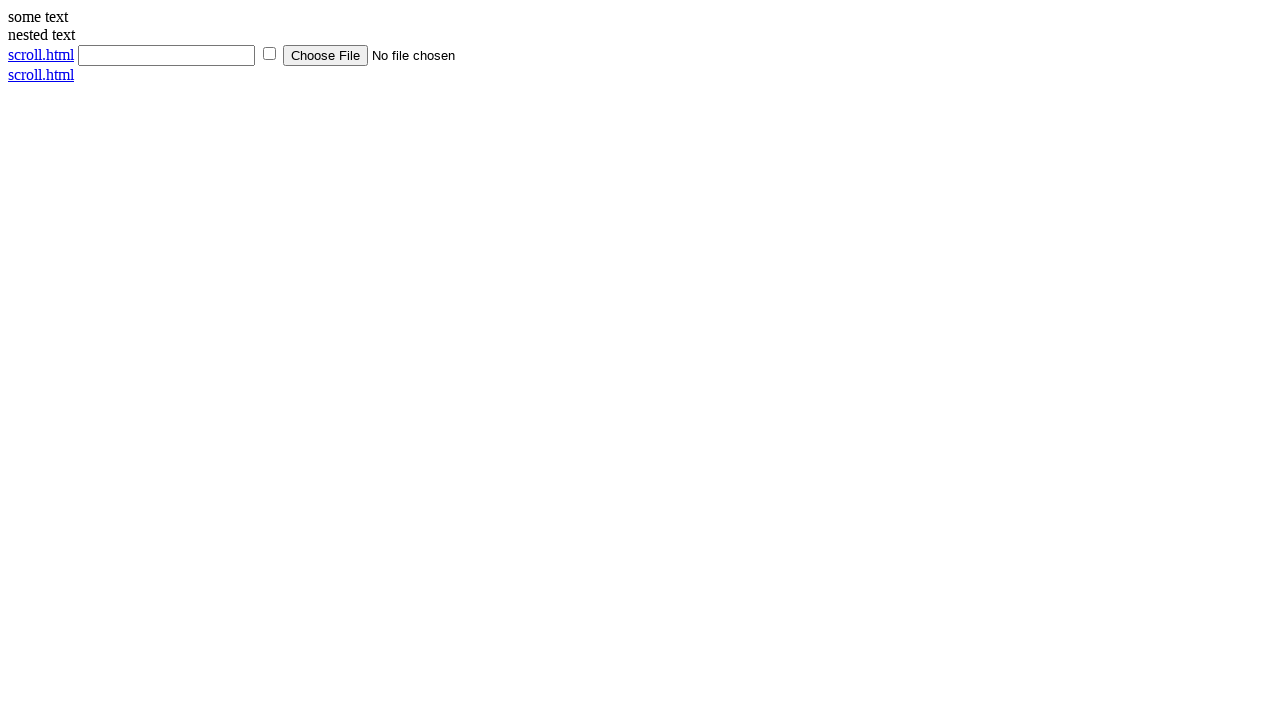

Located shadow content element within shadow DOM
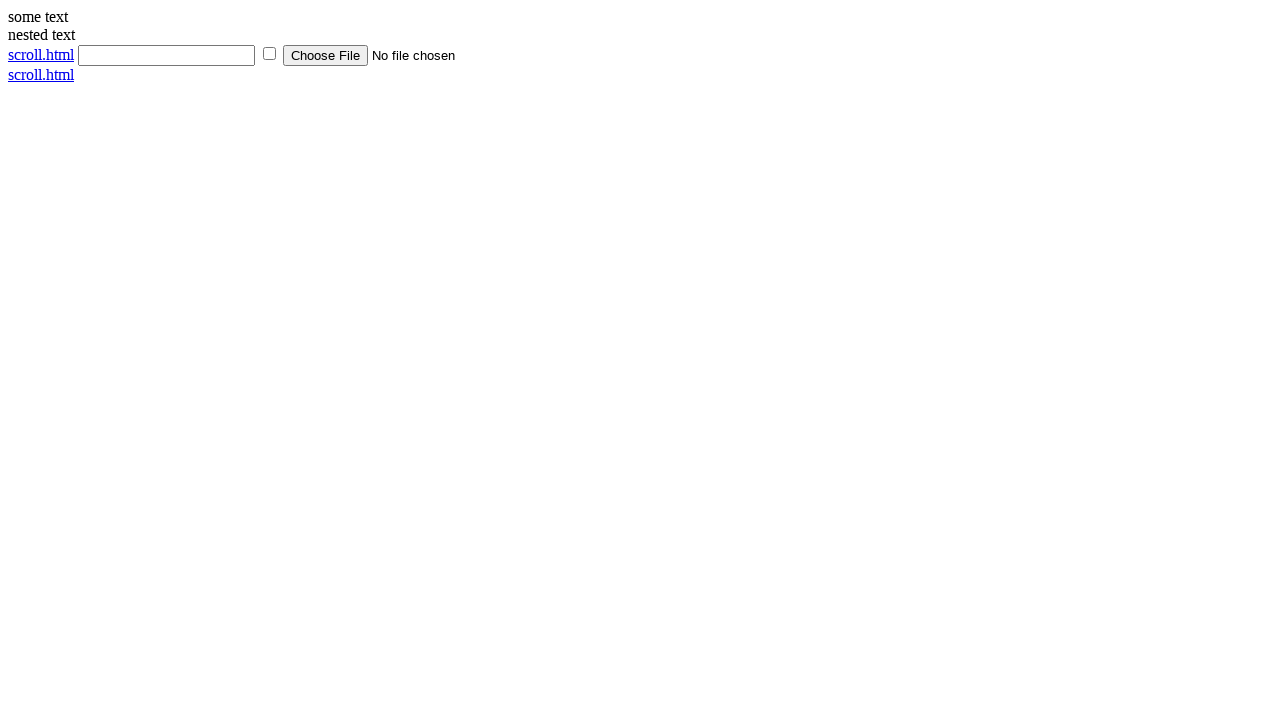

Retrieved text from shadow content: 'some text'
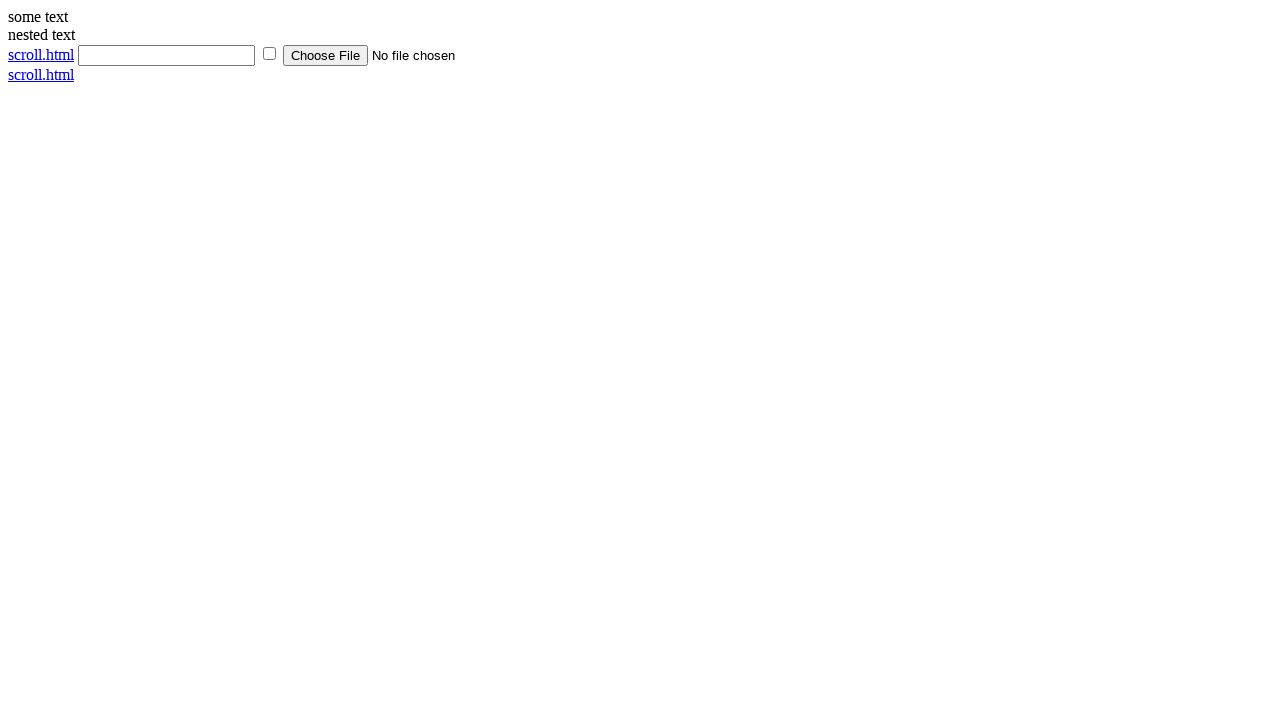

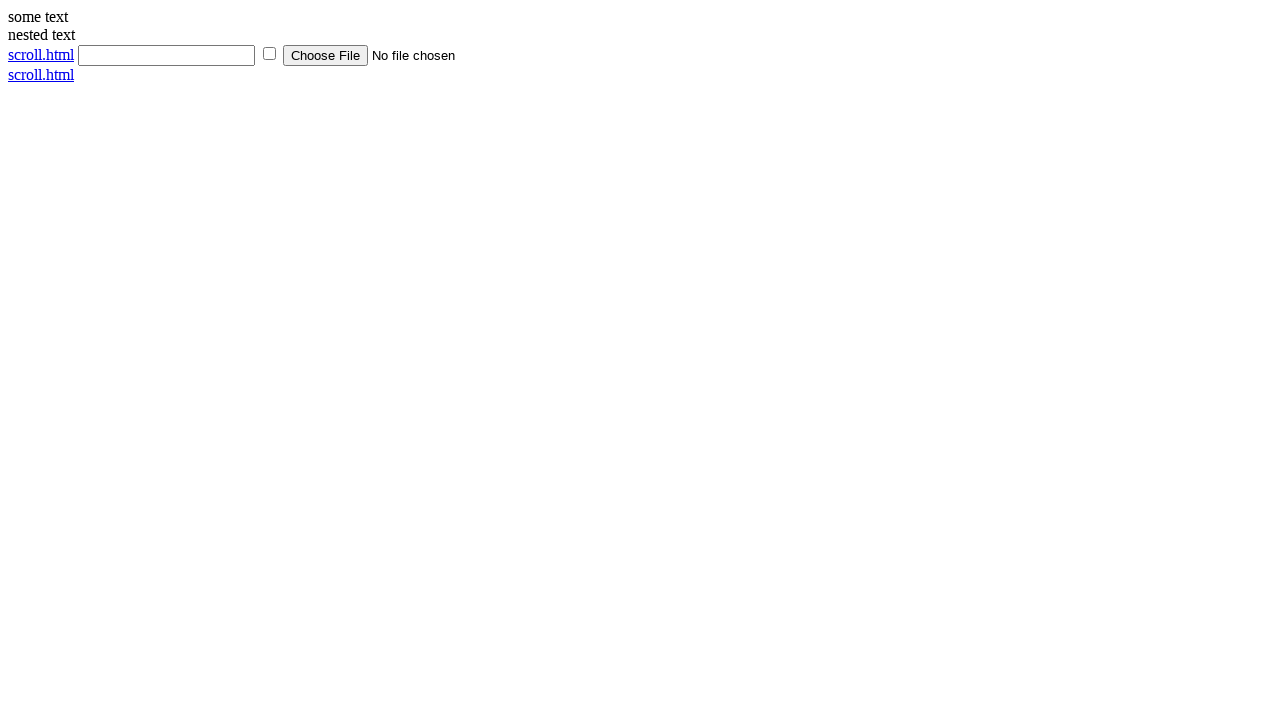